Tests window handling functionality by opening new windows and tabs, then switching between them to verify window management works correctly

Starting URL: https://rahulshettyacademy.com/AutomationPractice/

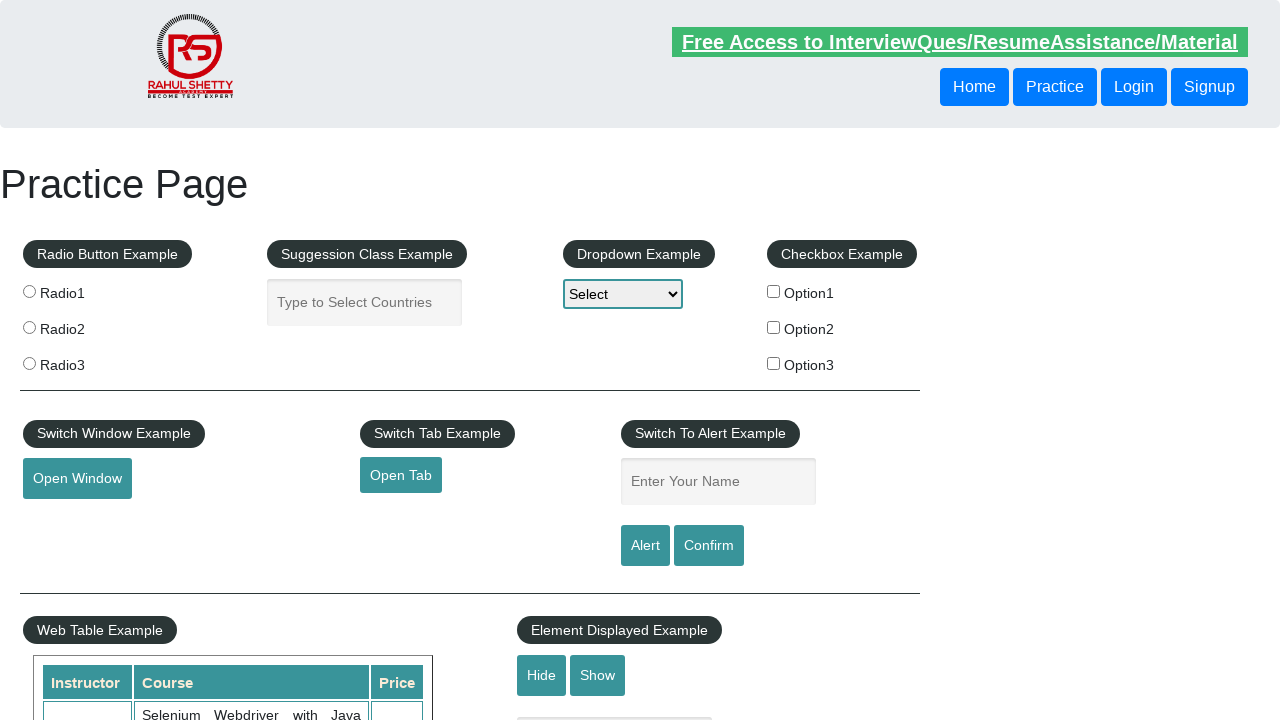

Clicked button to open new window at (77, 479) on #openwindow
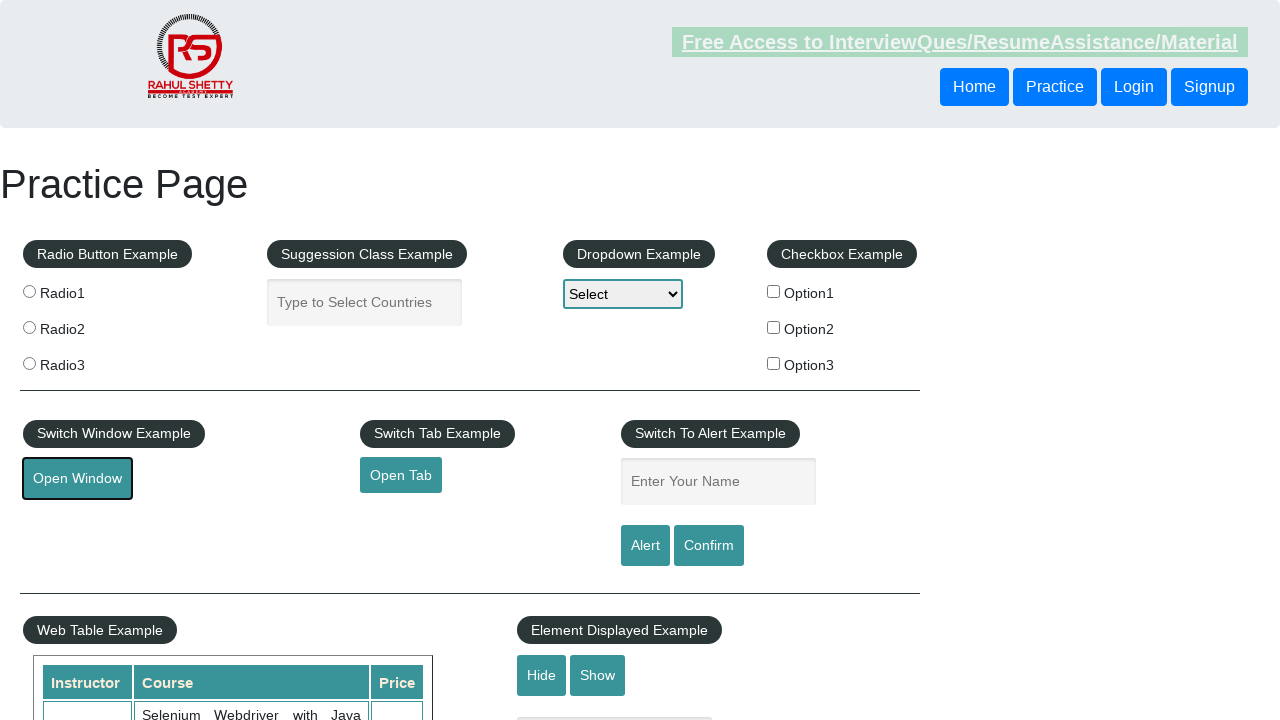

Clicked button to open new tab at (401, 475) on #opentab
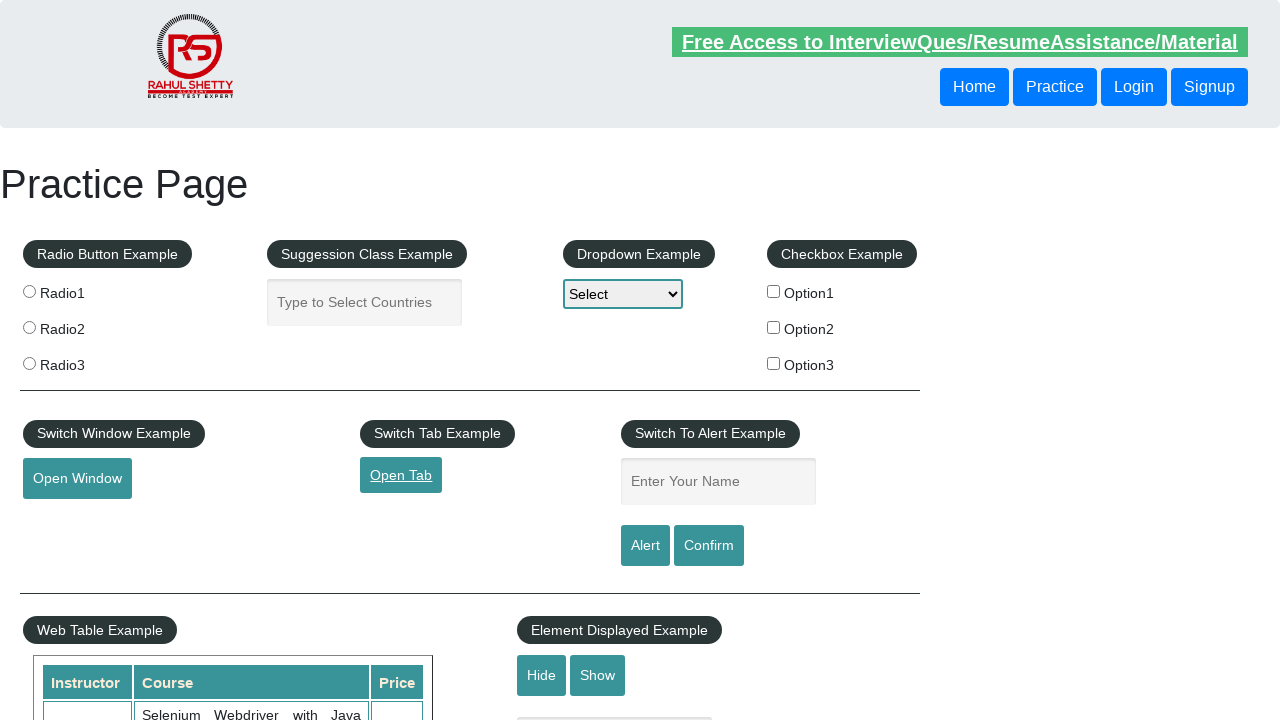

Waited 2 seconds for new windows/tabs to open
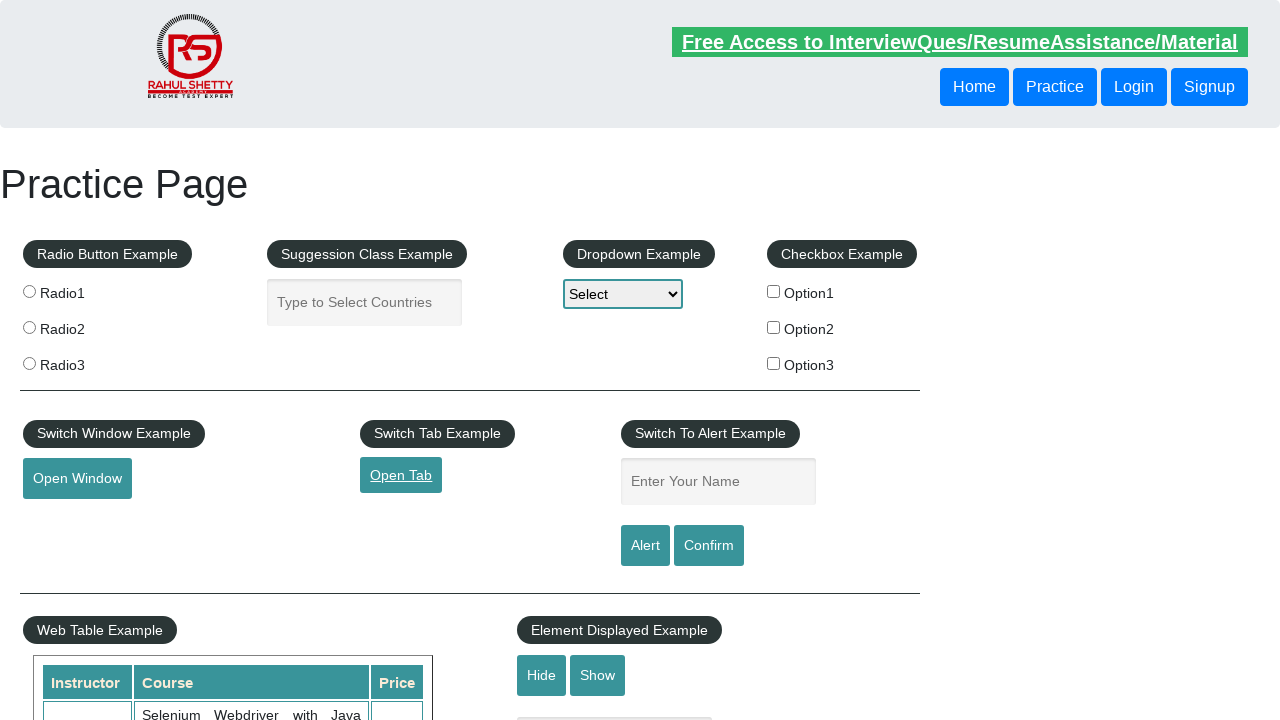

Retrieved all open pages/tabs from context
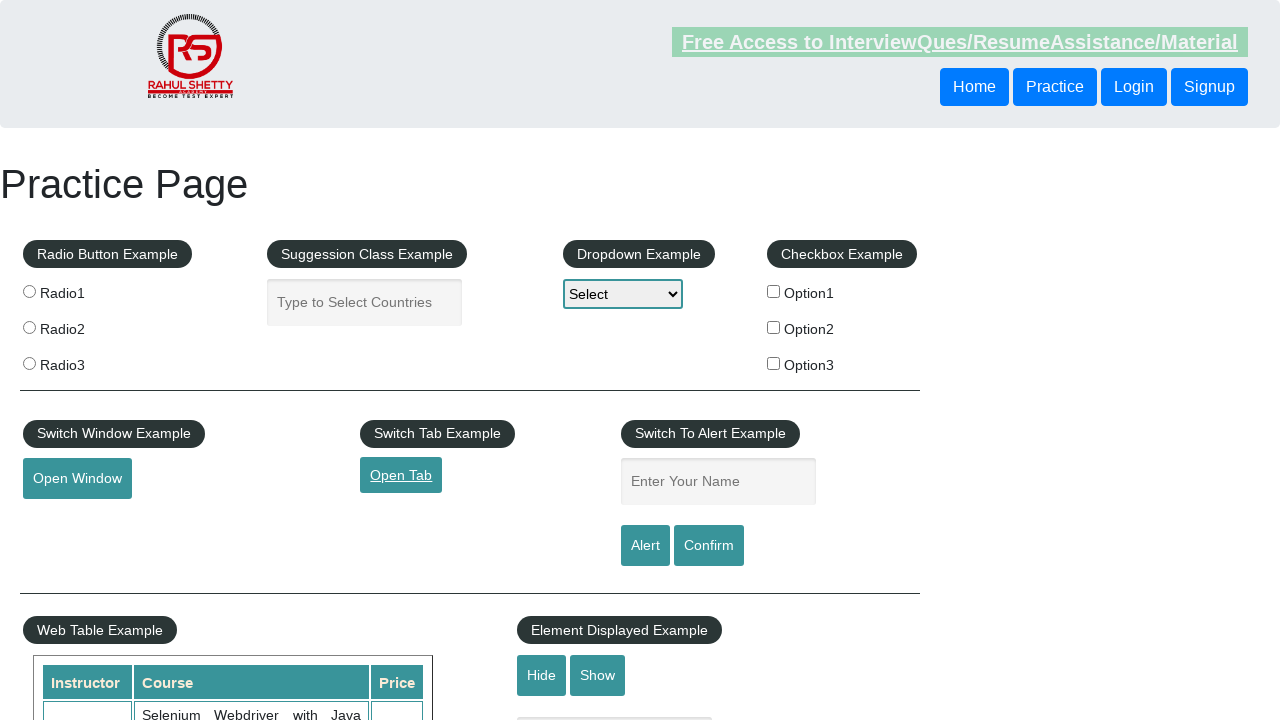

Brought page to front: Practice Page
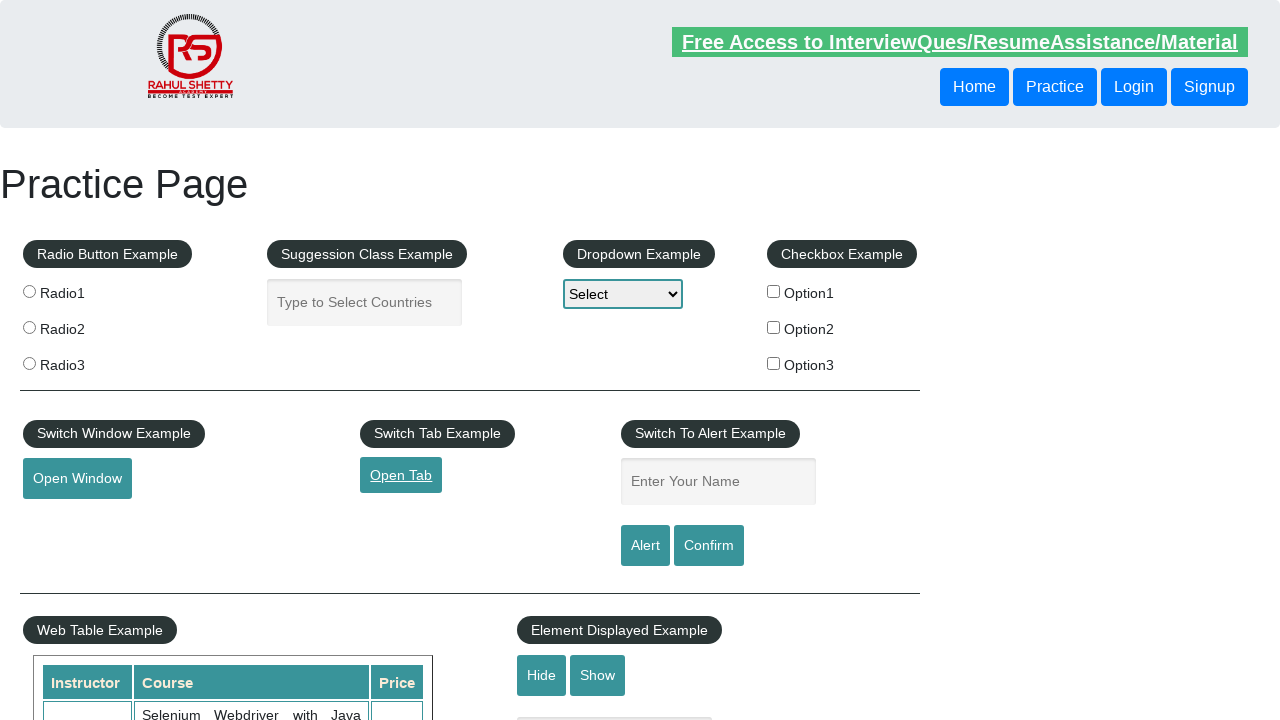

Brought page to front: QAClick Academy - A Testing Academy to Learn, Earn and Shine
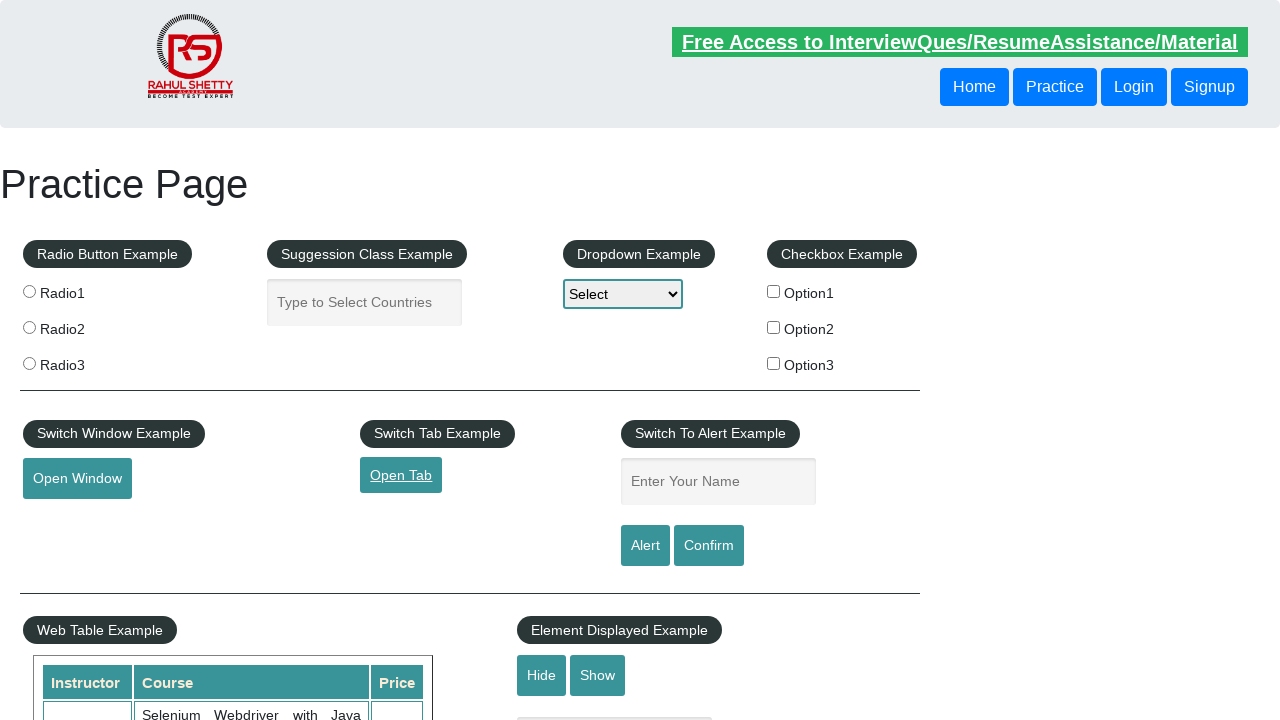

Brought page to front: QAClick Academy - A Testing Academy to Learn, Earn and Shine
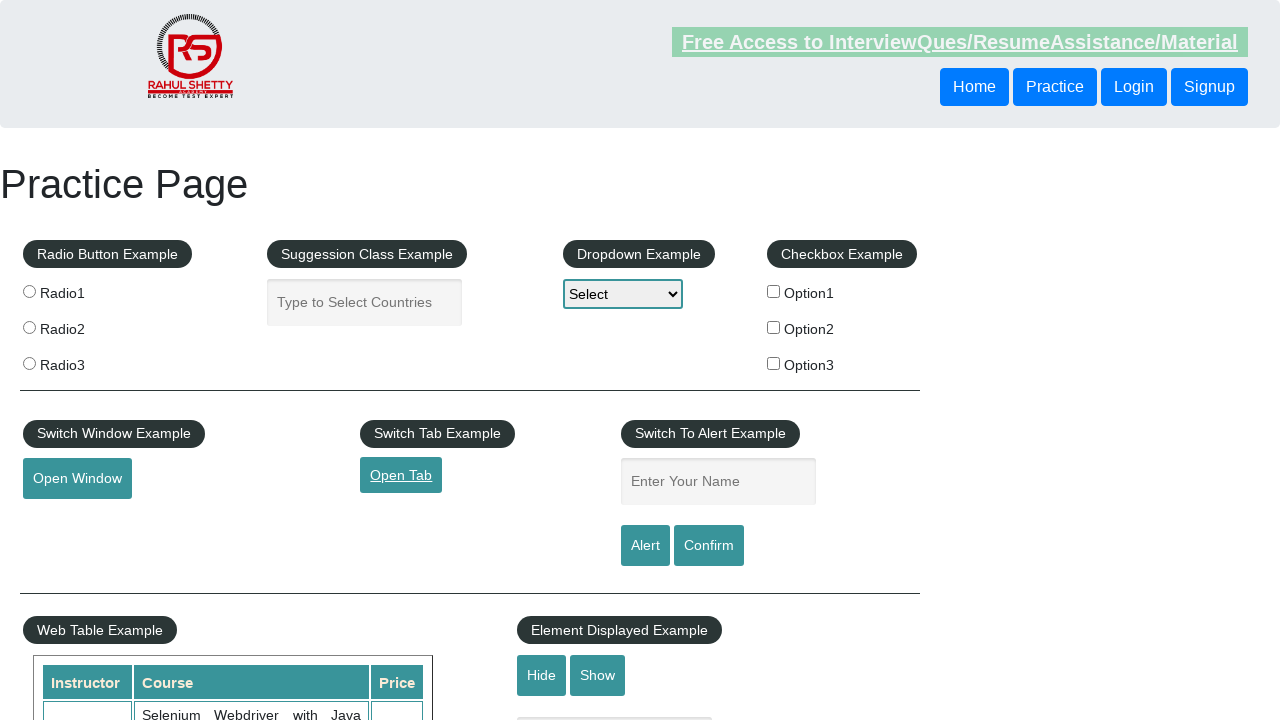

Switched back to the first page
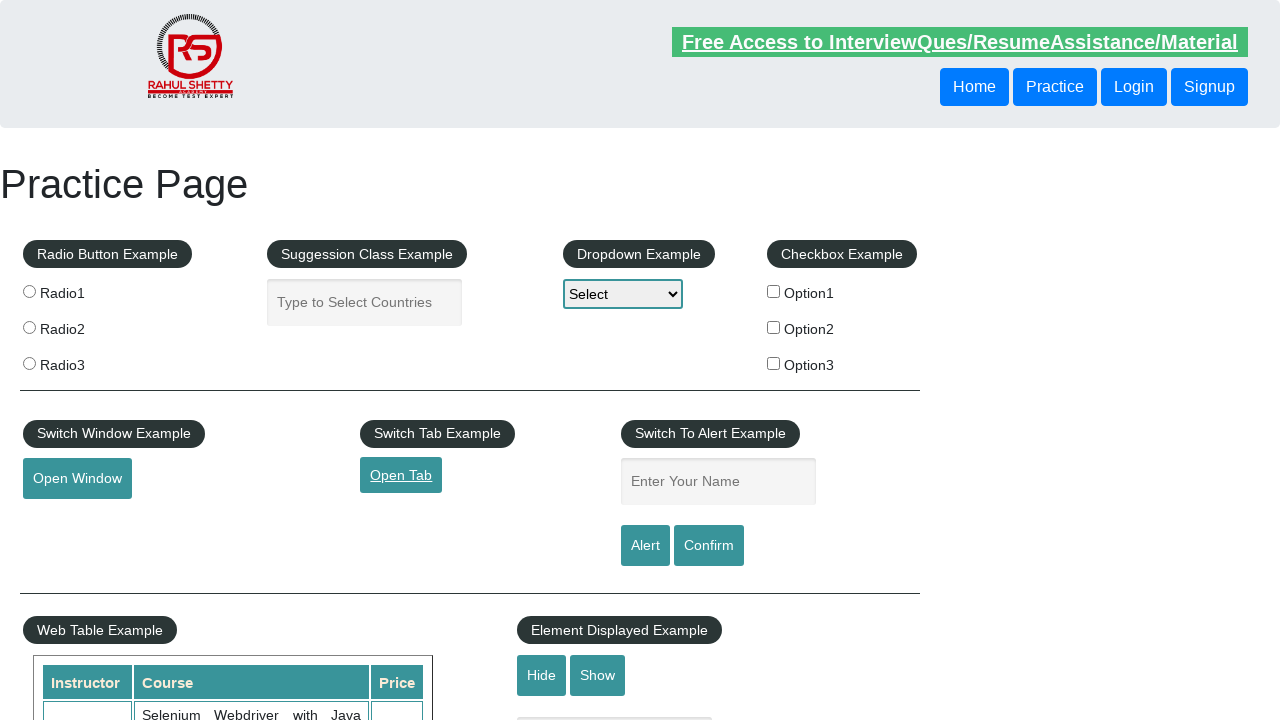

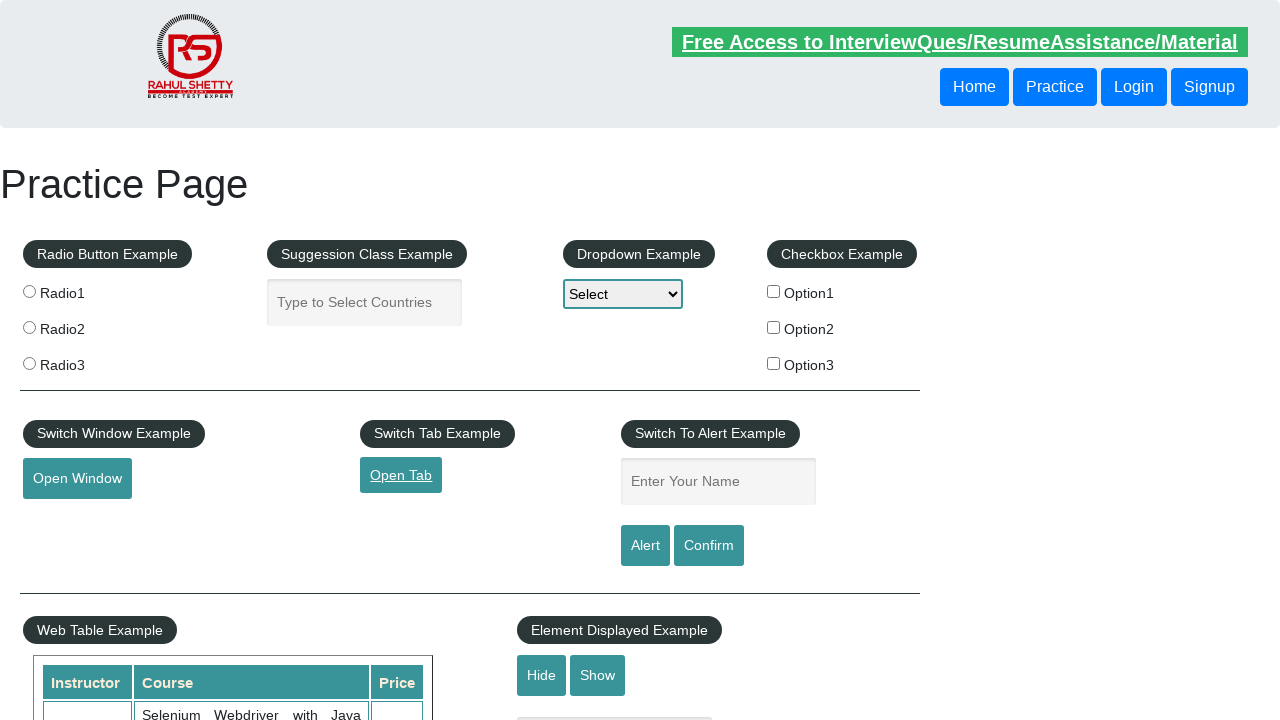